Tests finding a link by partial text (using a calculated mathematical value), clicking it, then filling out a multi-field form with personal information and submitting it.

Starting URL: http://suninjuly.github.io/find_link_text

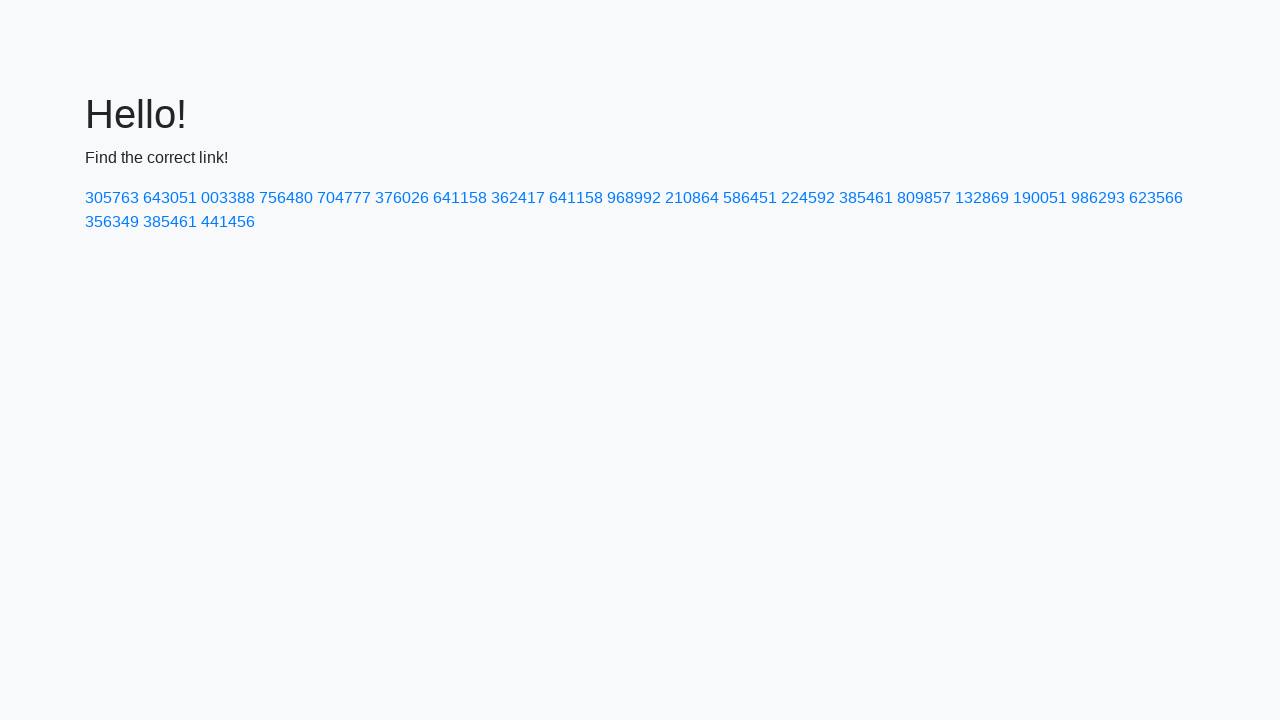

Clicked link with calculated text value '224592' at (808, 198) on a:has-text('224592')
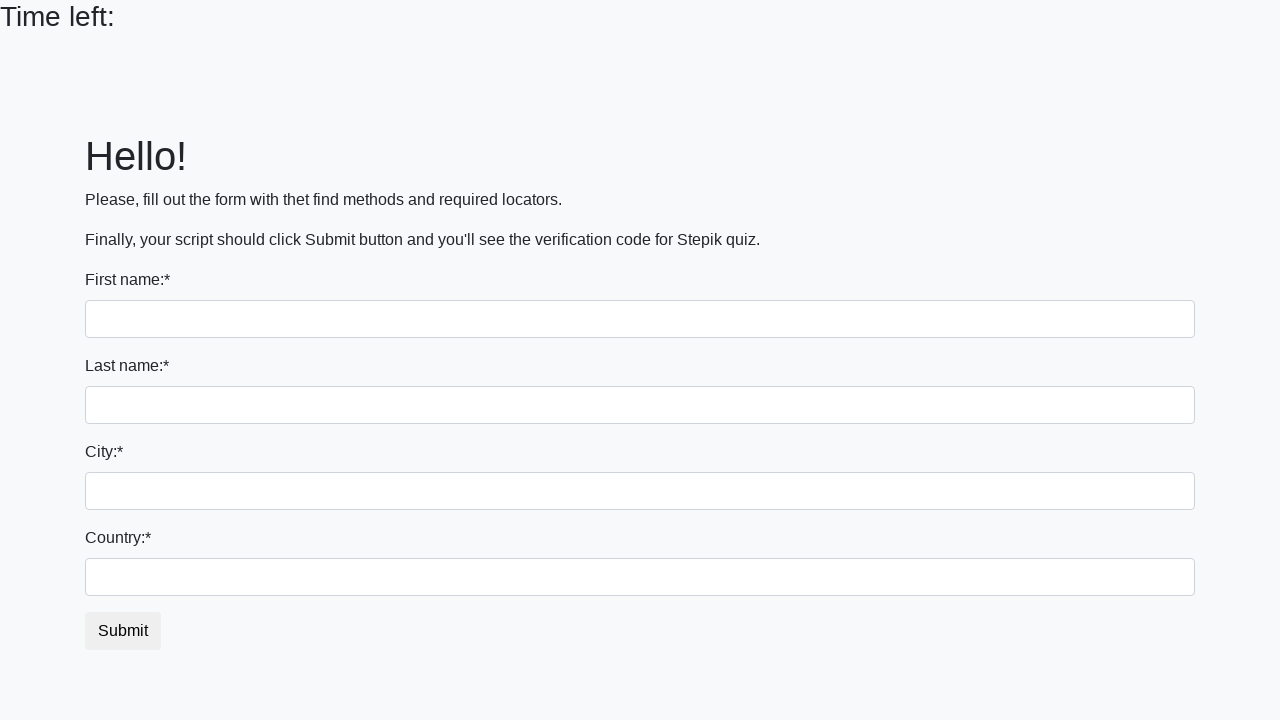

Filled first name field with 'Ivan' on input:first-of-type
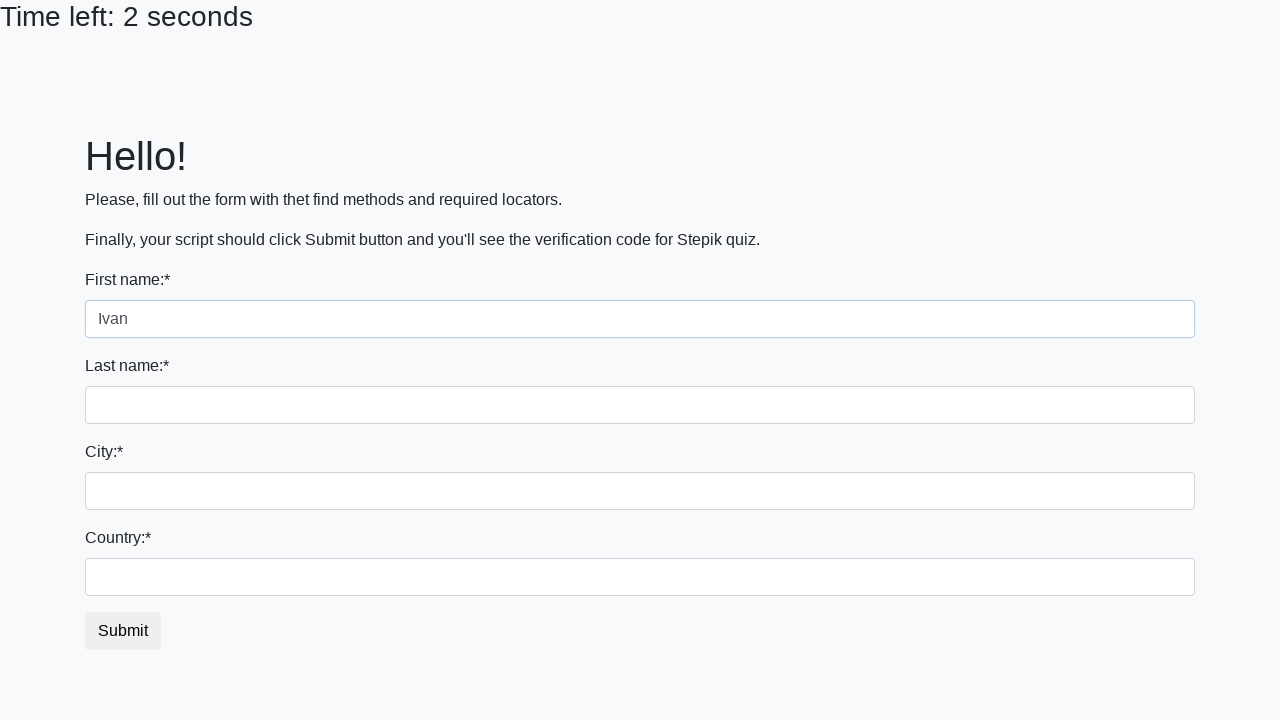

Filled last name field with 'Petrov' on input[name='last_name']
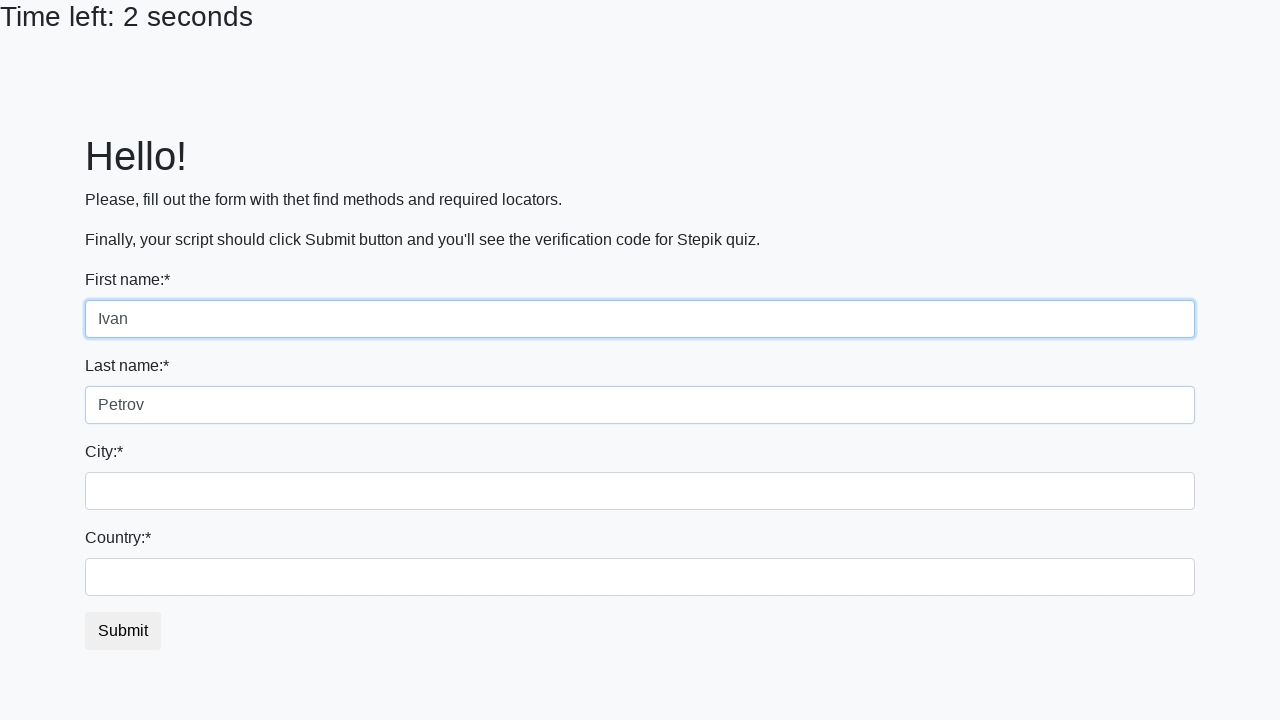

Filled city field with 'Smolensk' on .city
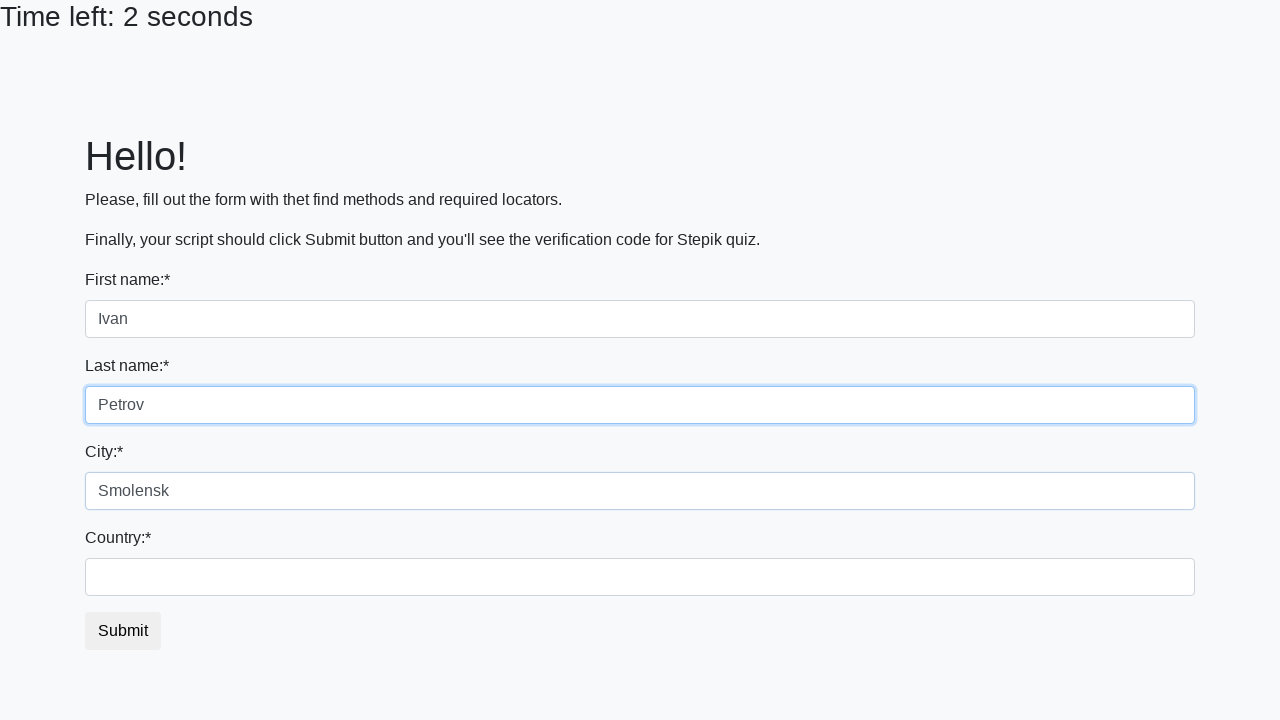

Filled country field with 'Russia' on #country
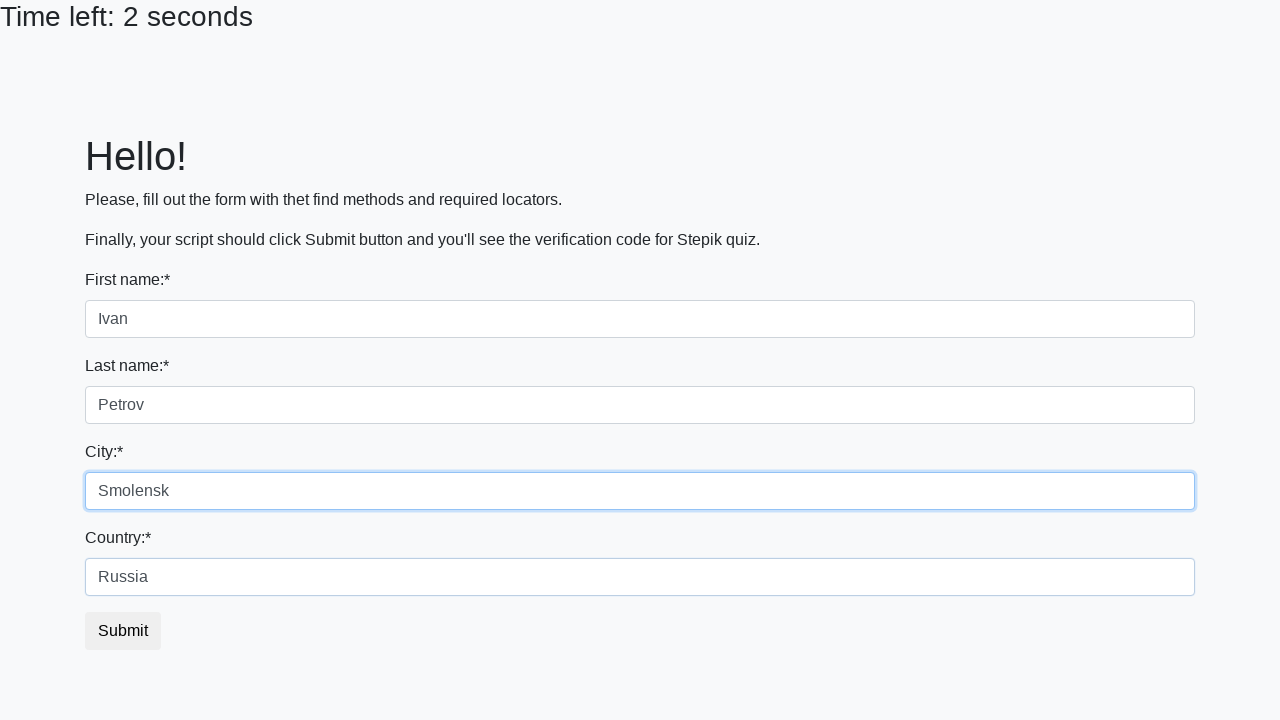

Clicked submit button to submit the form at (123, 631) on button.btn
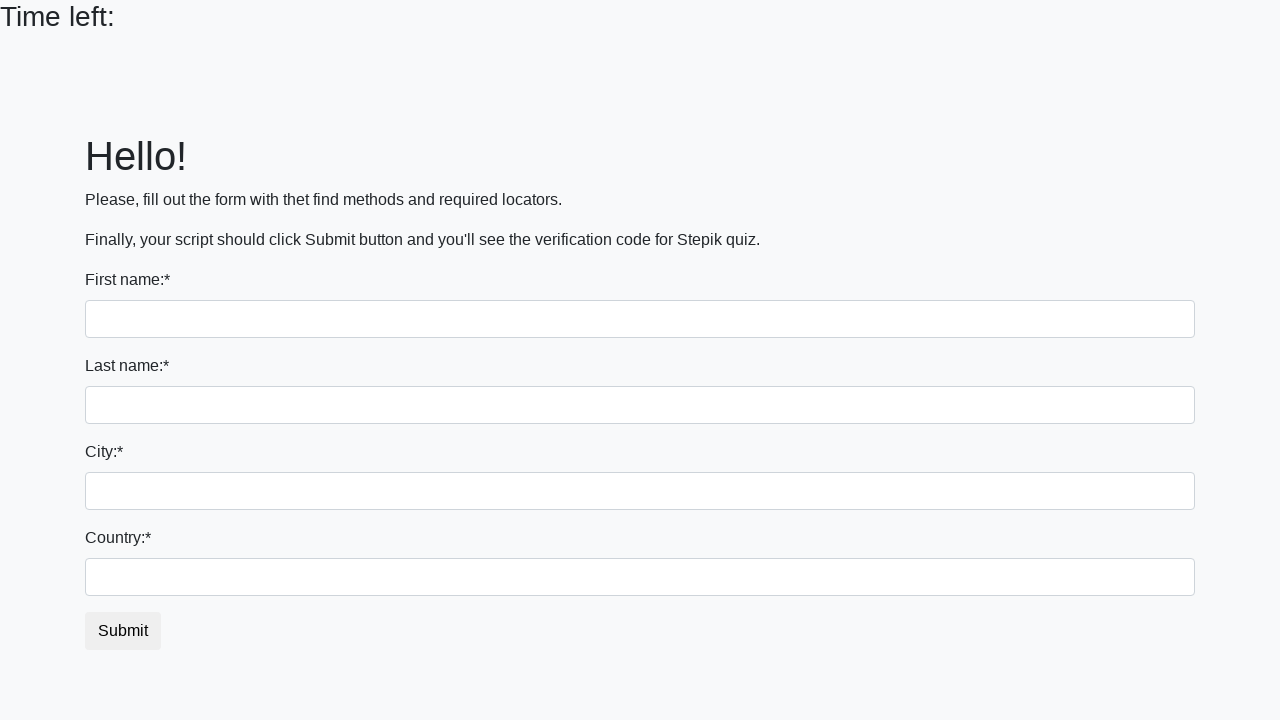

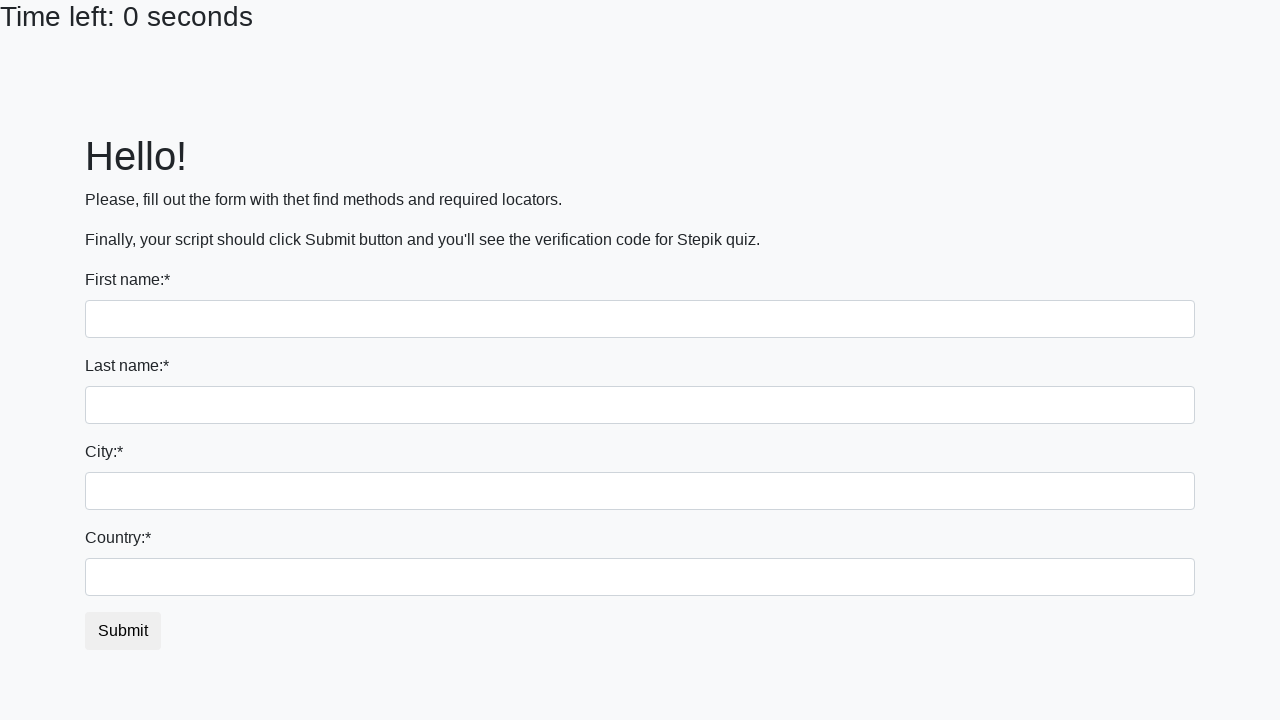